Tests dynamic controls functionality by clicking a remove button to hide a checkbox, verifying it disappears, then clicking an enable button to enable a disabled input field and verifying it becomes enabled.

Starting URL: http://the-internet.herokuapp.com/dynamic_controls

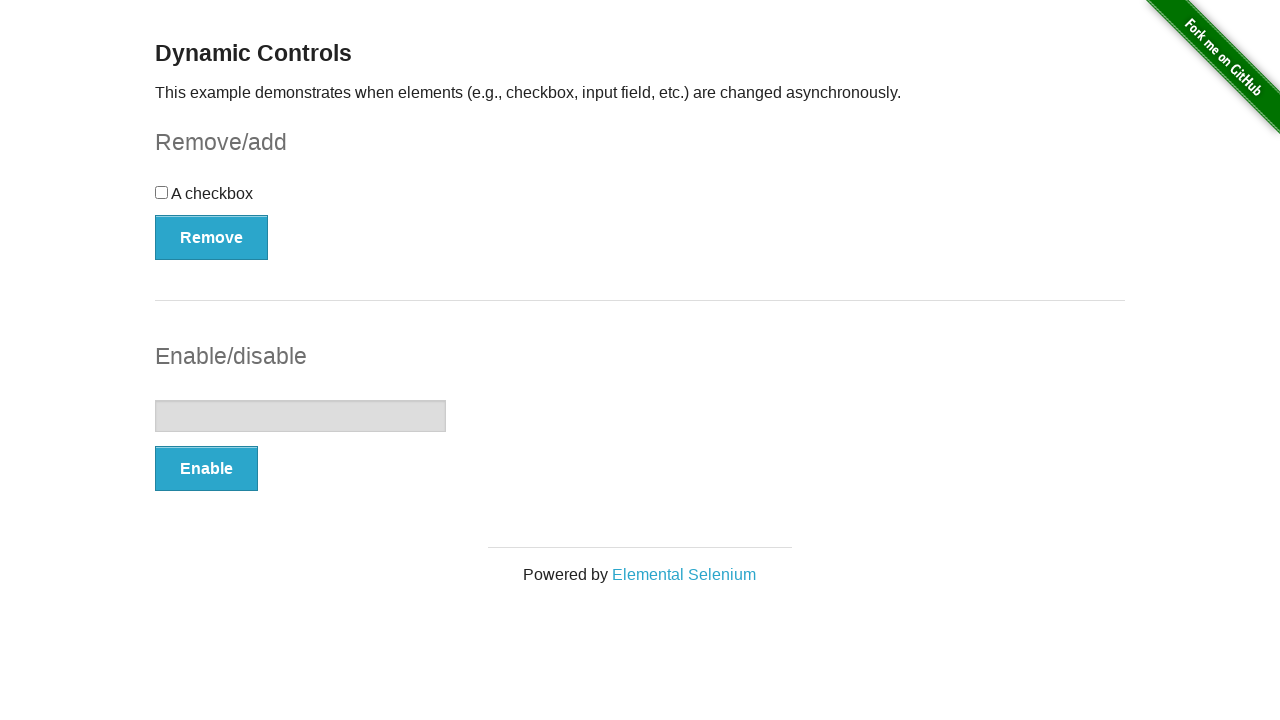

Waited for checkbox to be displayed
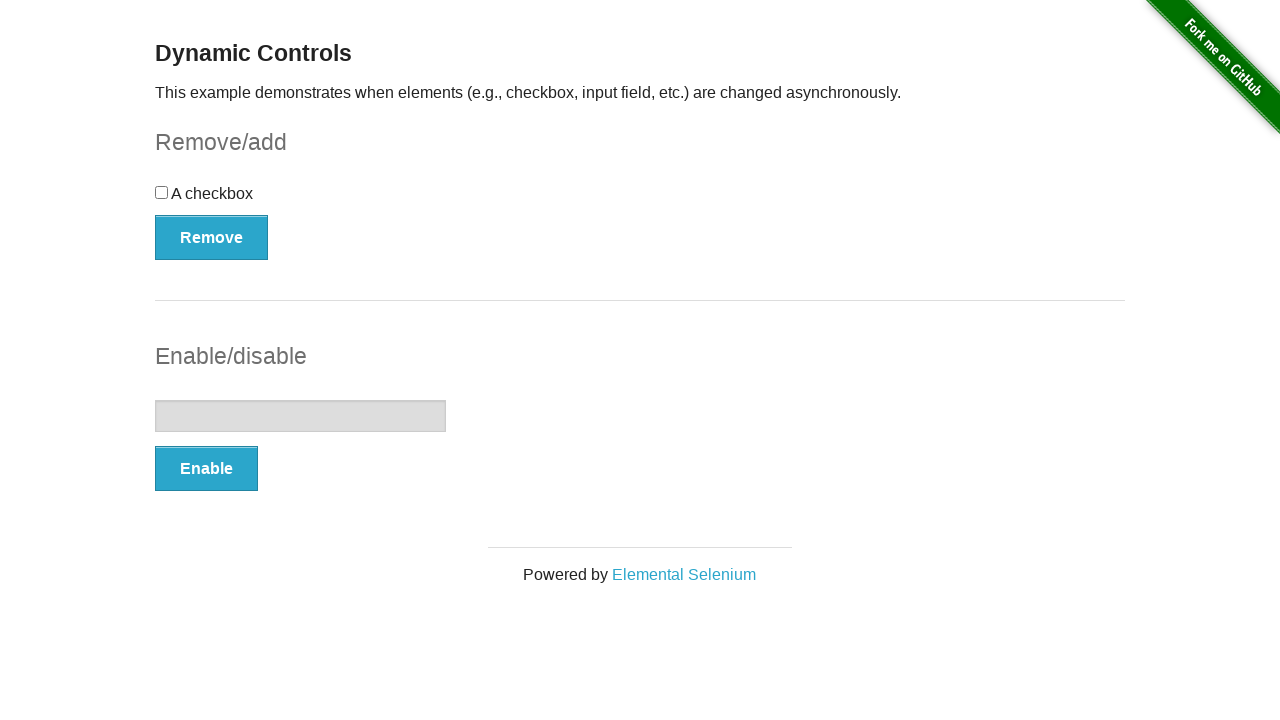

Clicked the remove button to hide the checkbox at (212, 237) on .example #checkbox-example [type="button"]
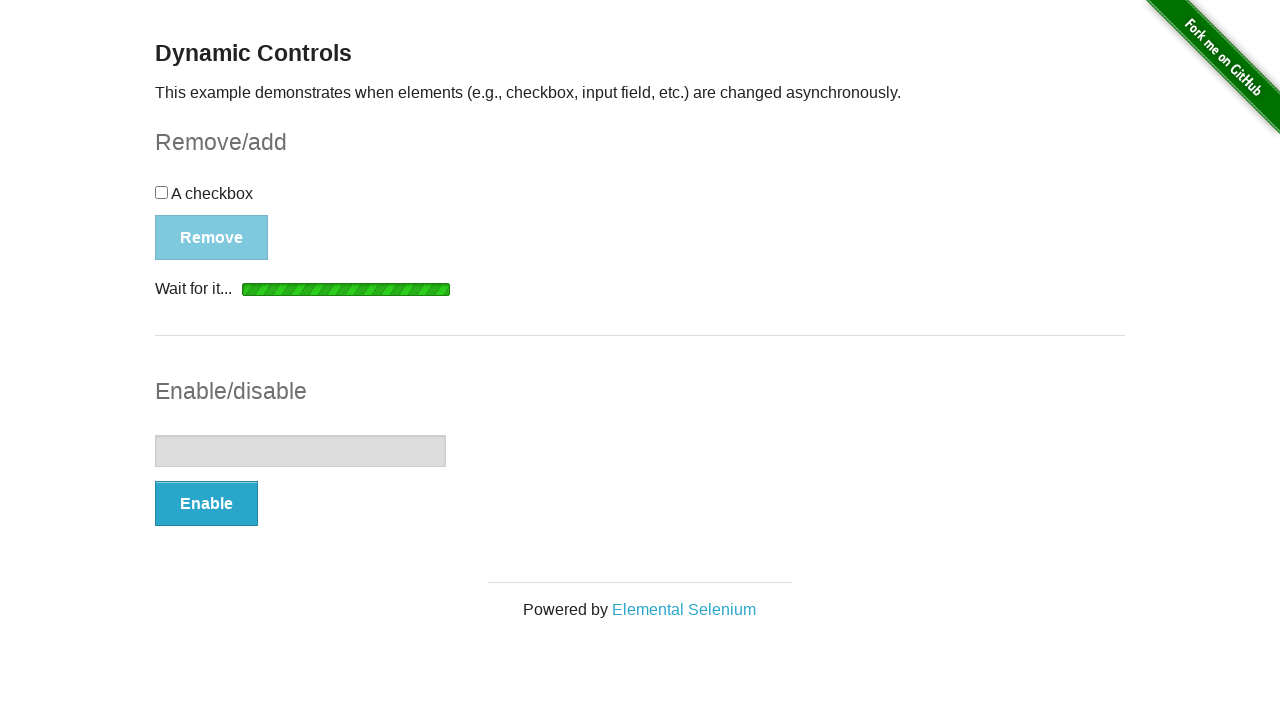

Verified 'It's gone' message appeared after removing checkbox
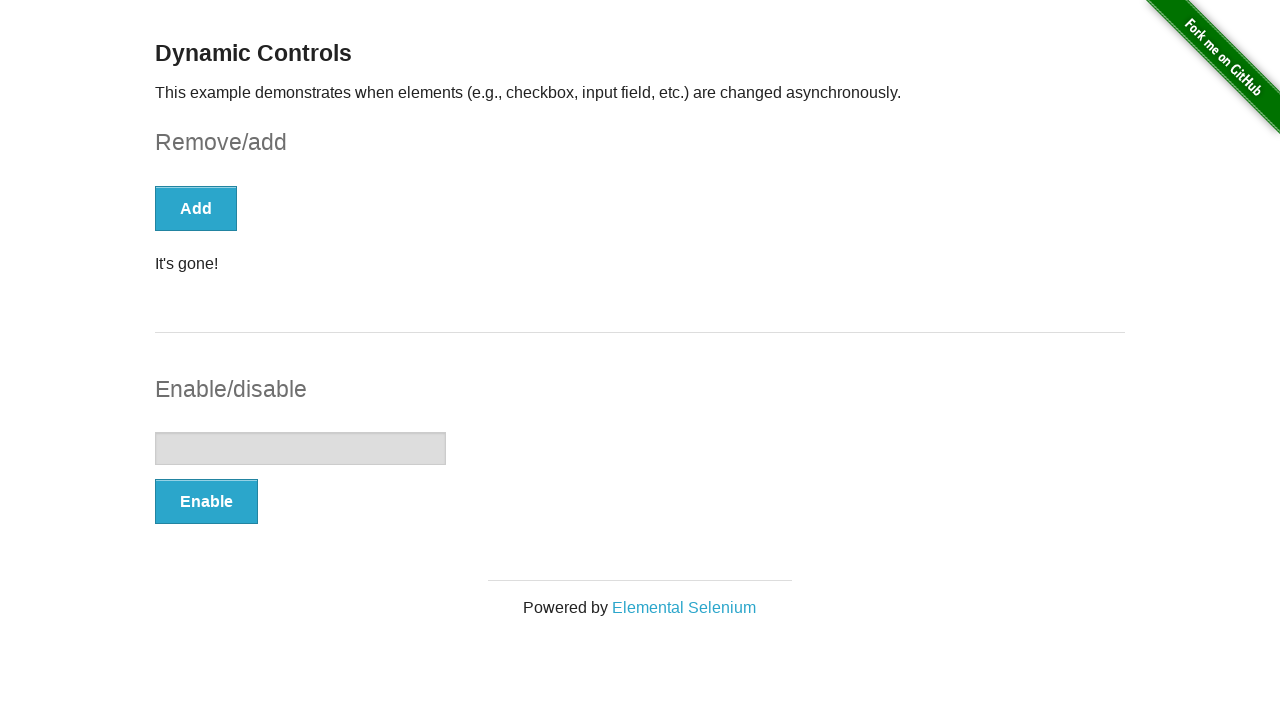

Confirmed checkbox disappeared from the page
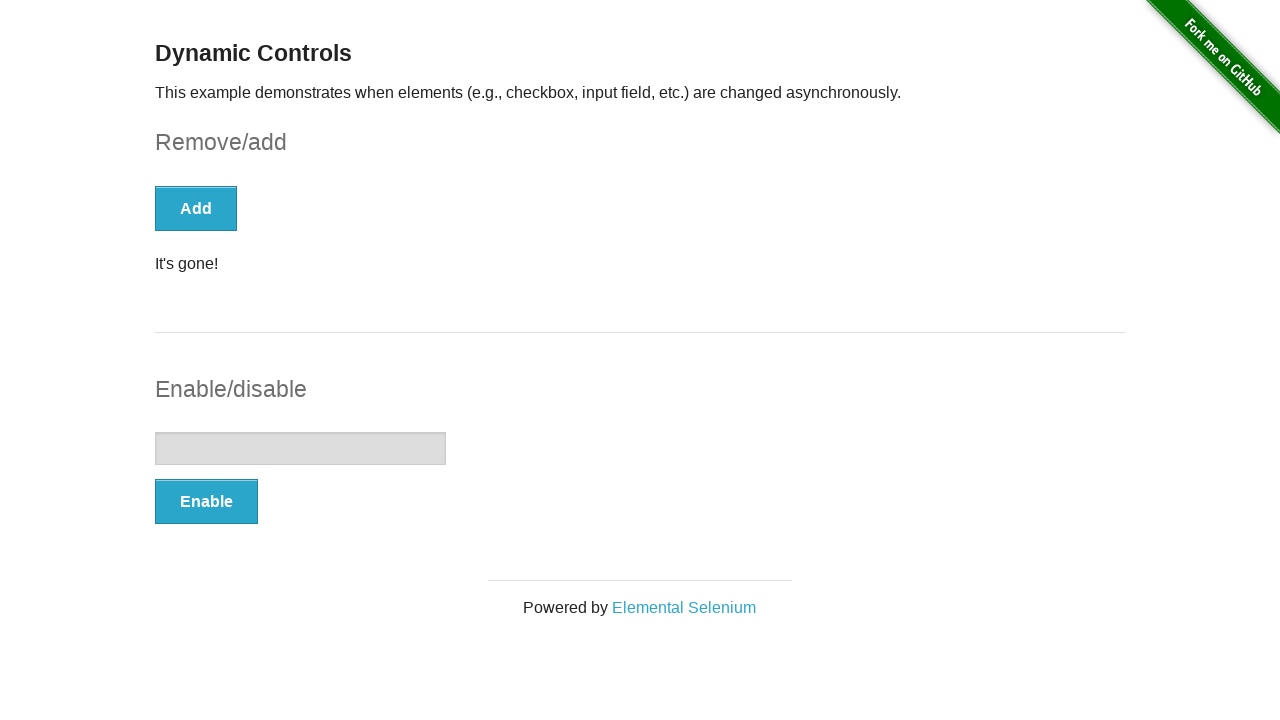

Located and waited for input field to be available
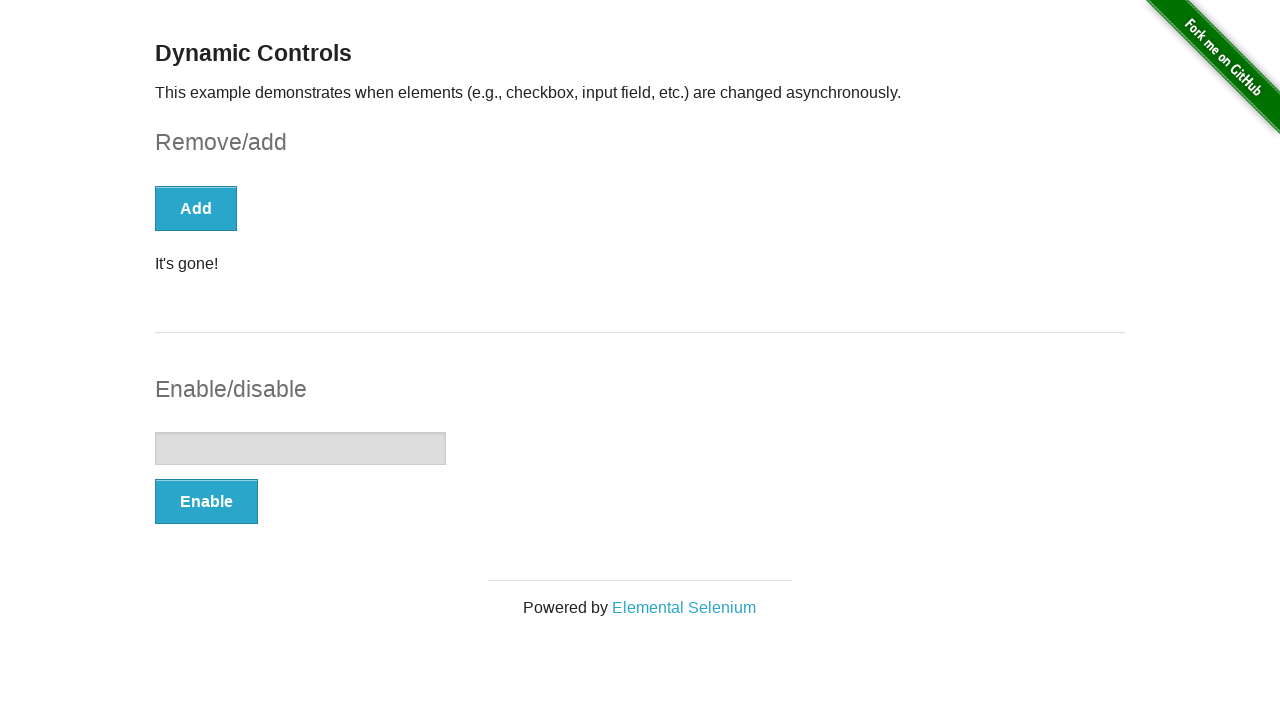

Verified input field is disabled
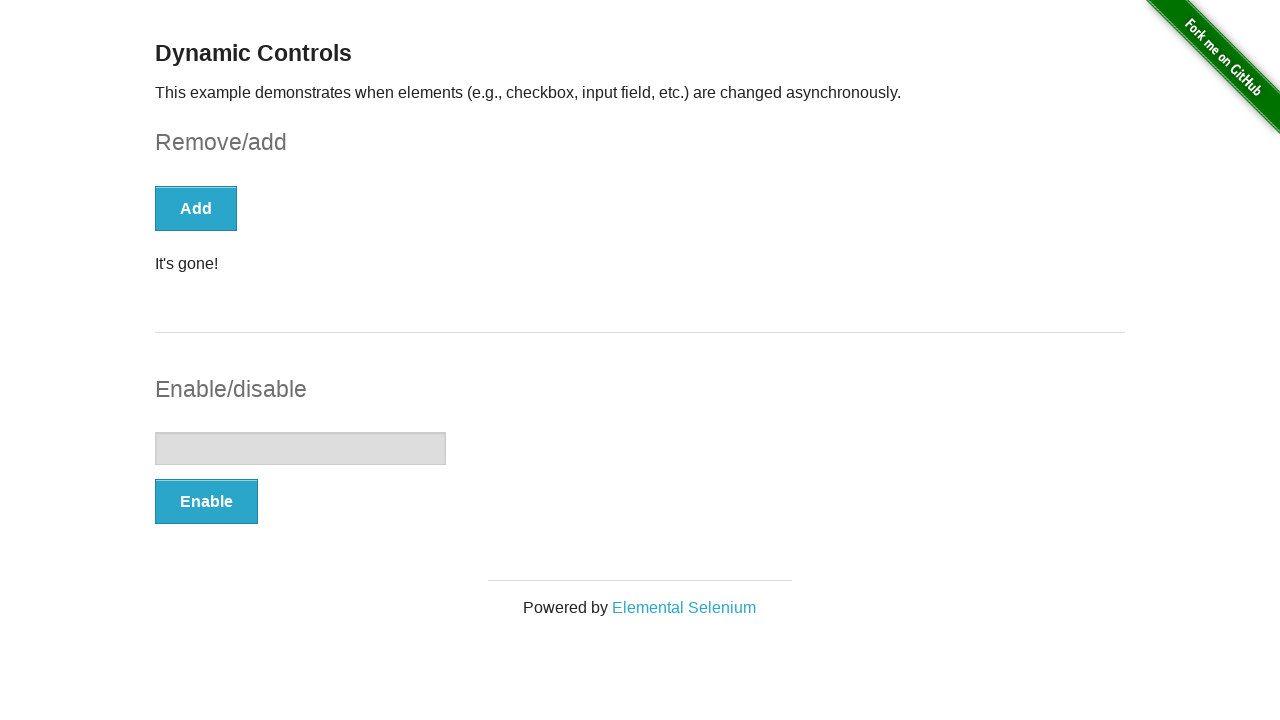

Clicked the enable button to enable the input field at (206, 501) on .example #input-example button
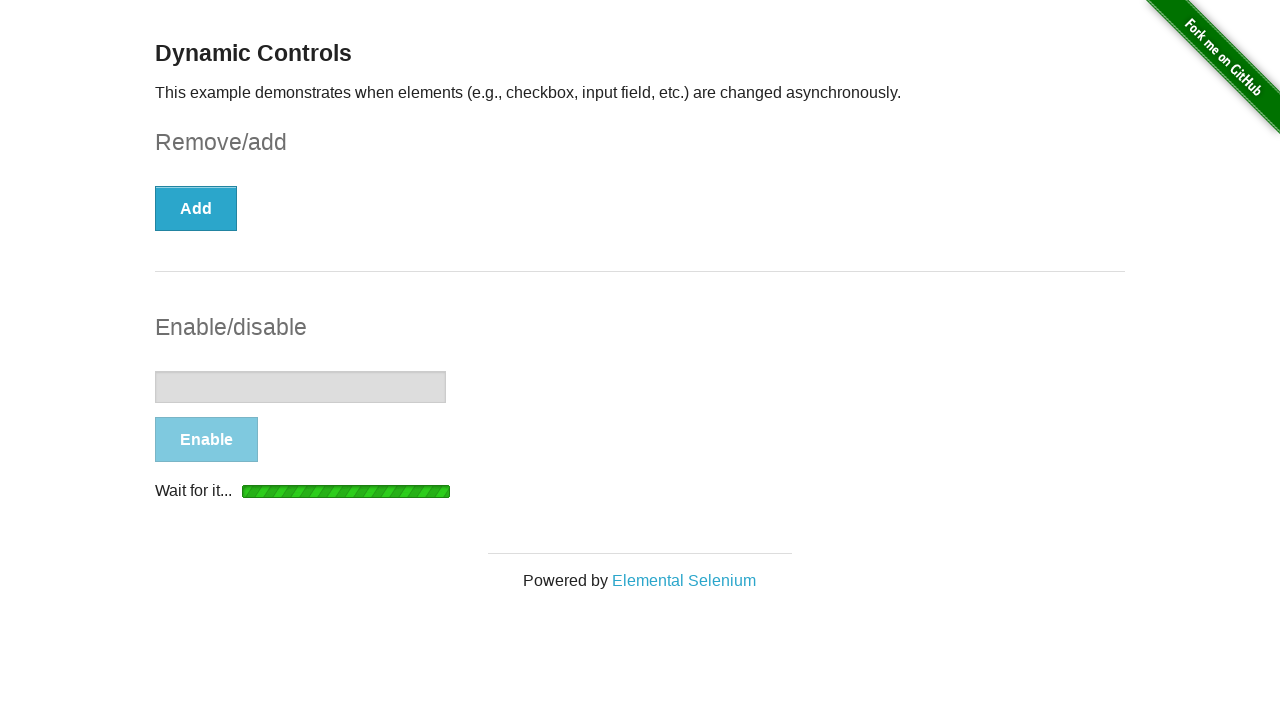

Verified 'It's enabled!' message appeared after enabling input
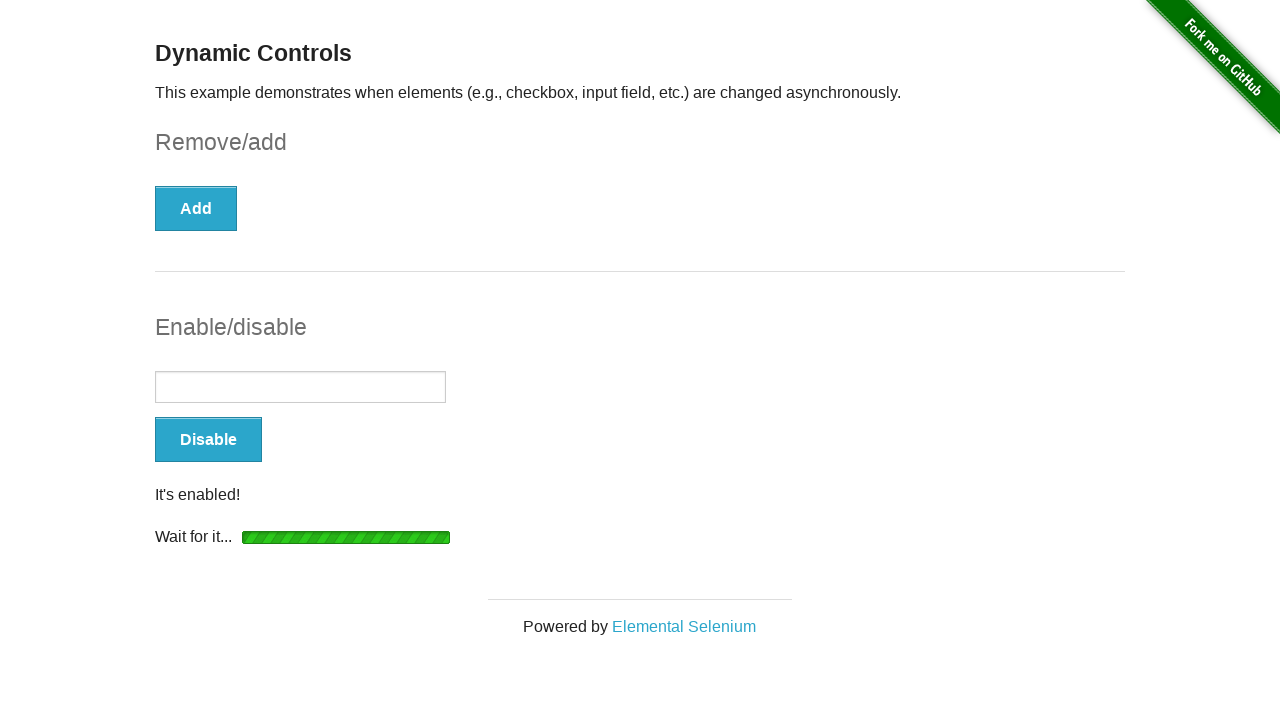

Confirmed input field is now enabled
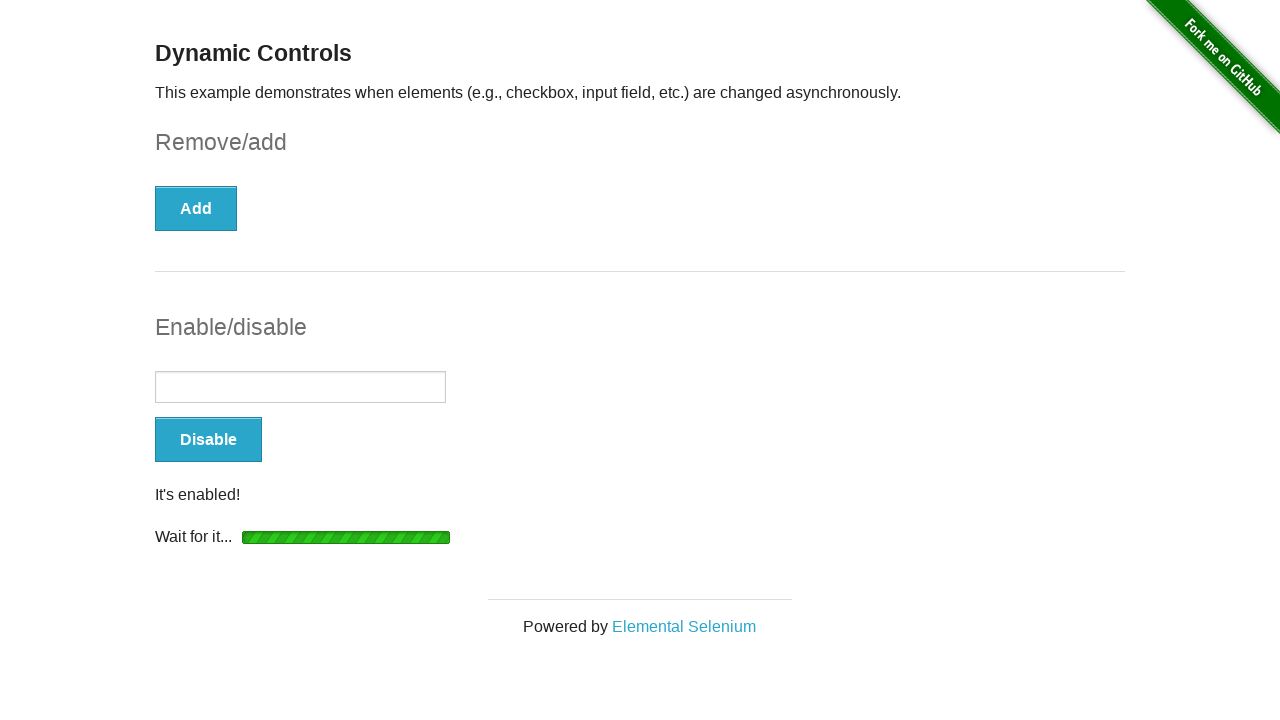

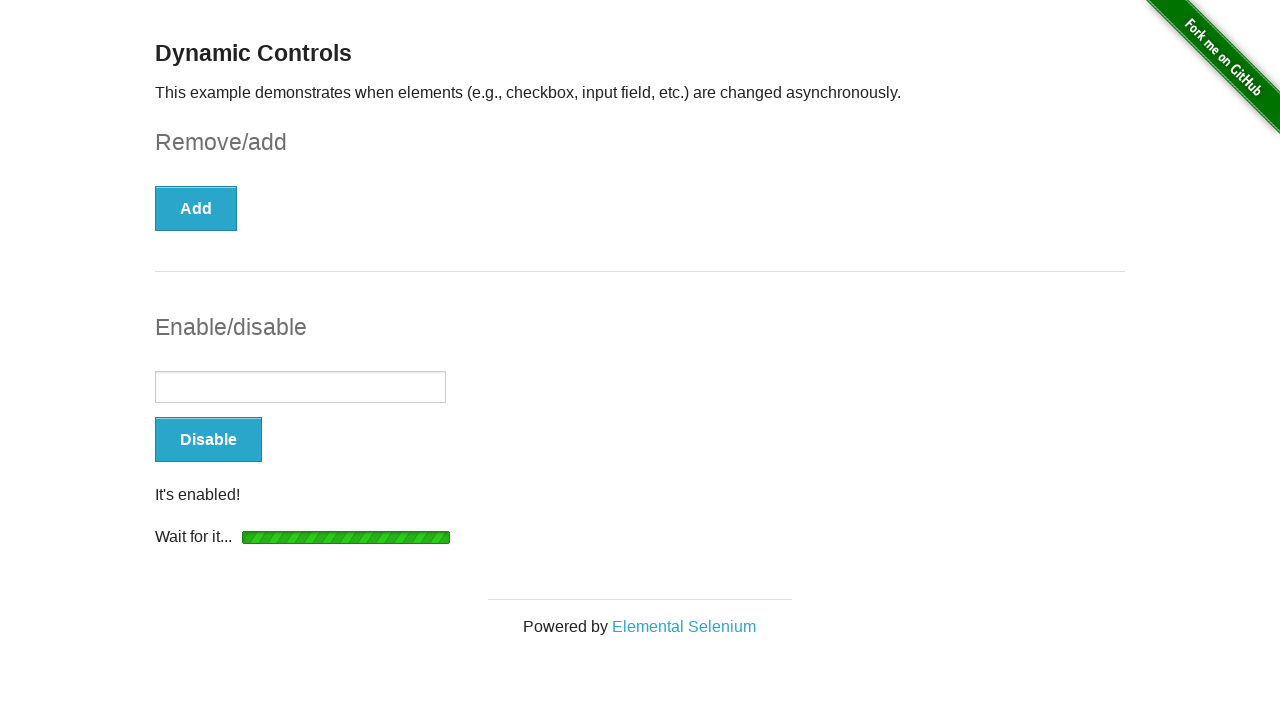